Solves a math captcha by reading a value, calculating its result using a mathematical formula, filling the answer, selecting checkboxes, and submitting the form

Starting URL: https://suninjuly.github.io/math.html

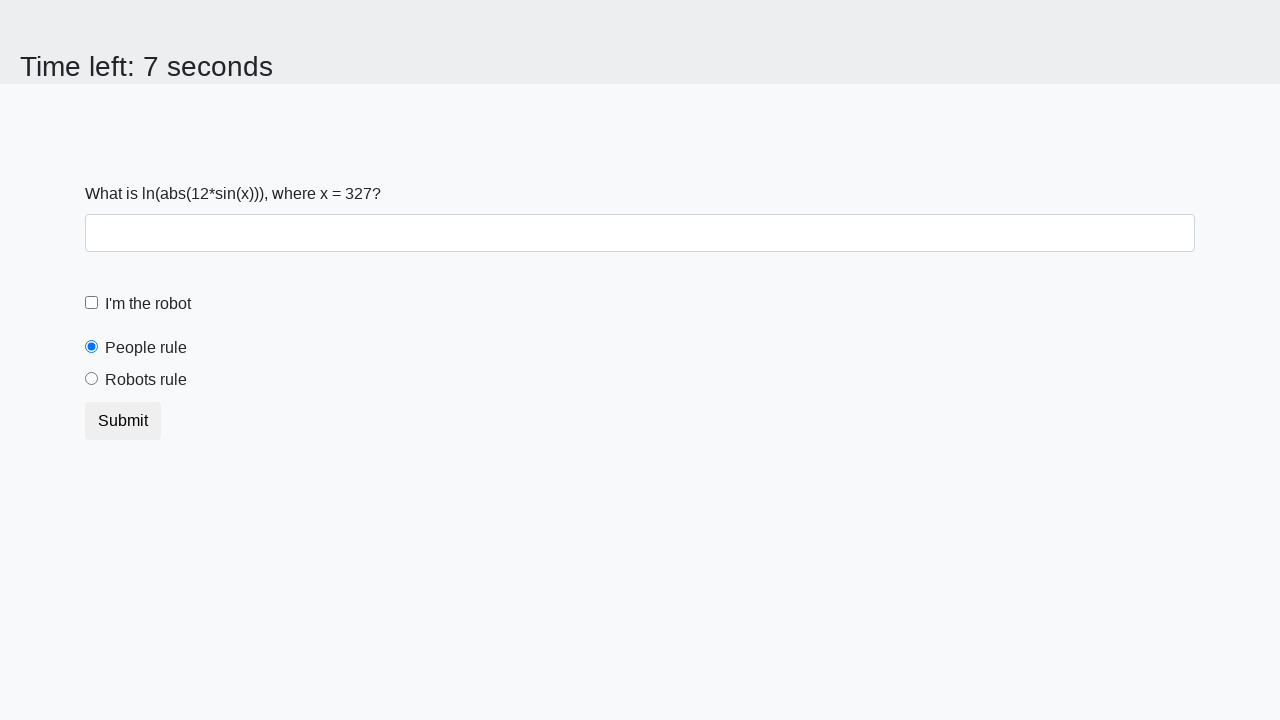

Located the math captcha input value element
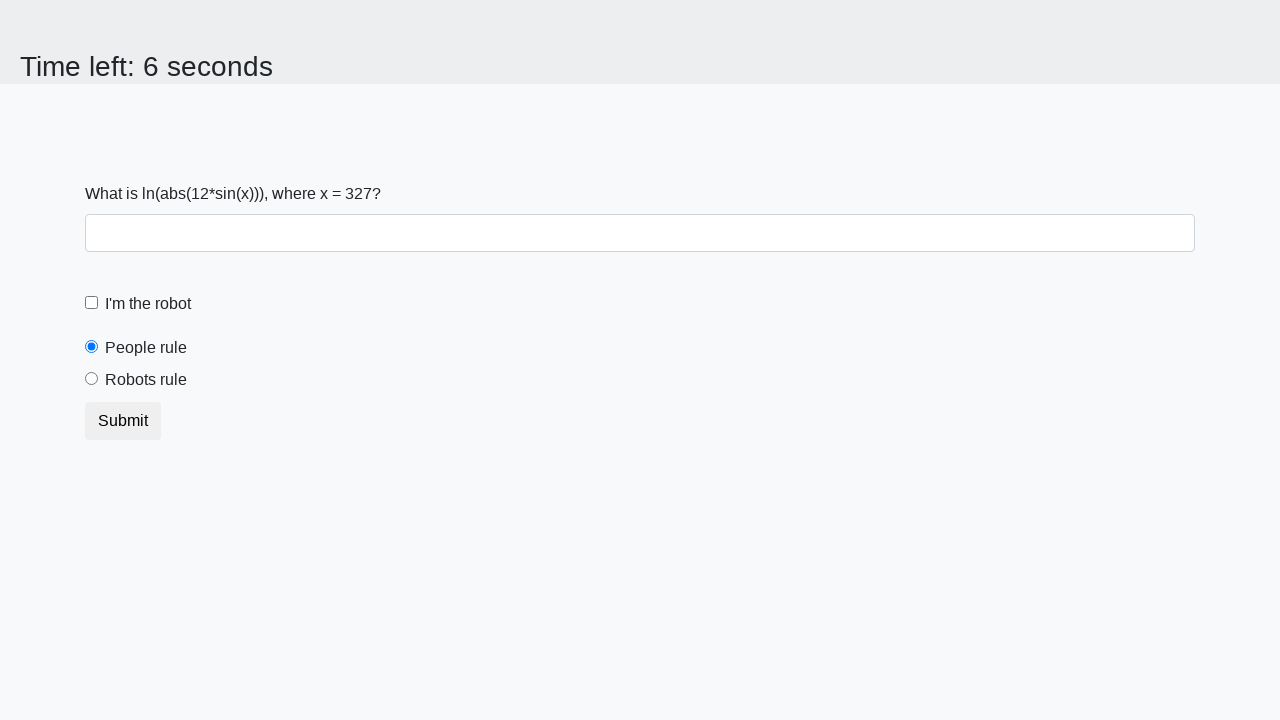

Read captcha value: 327
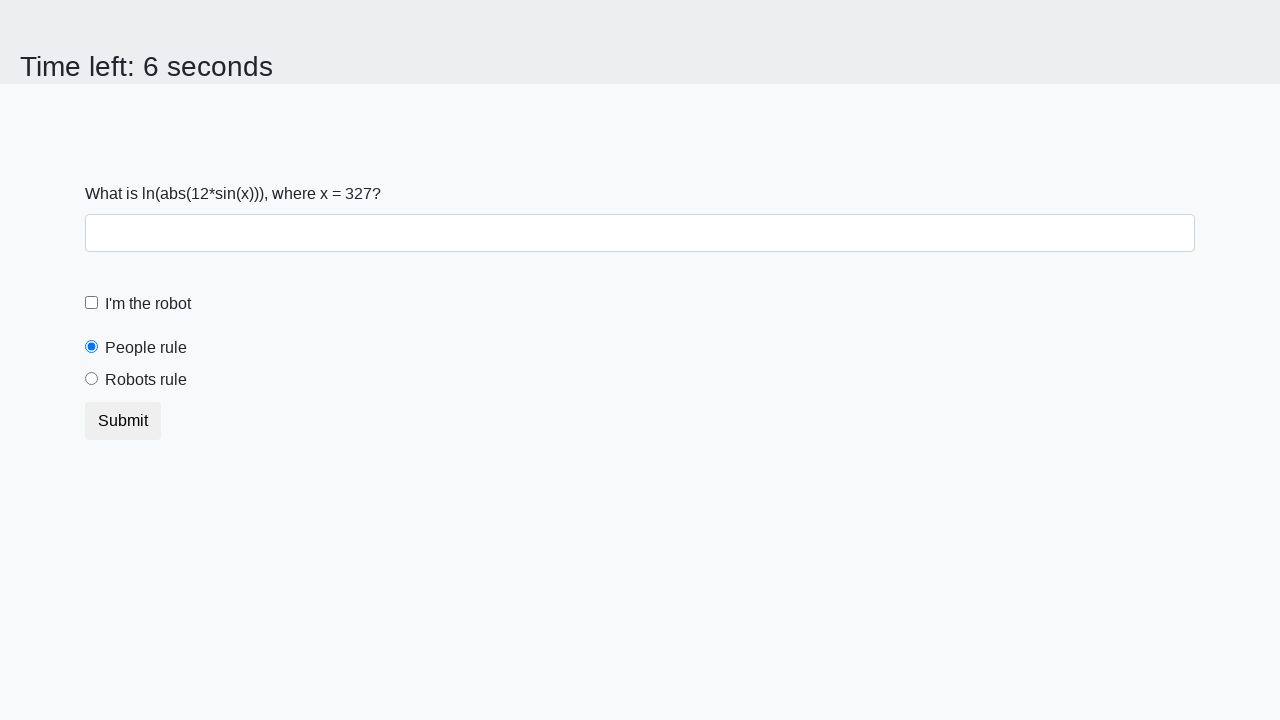

Calculated result: 1.1790295919547127
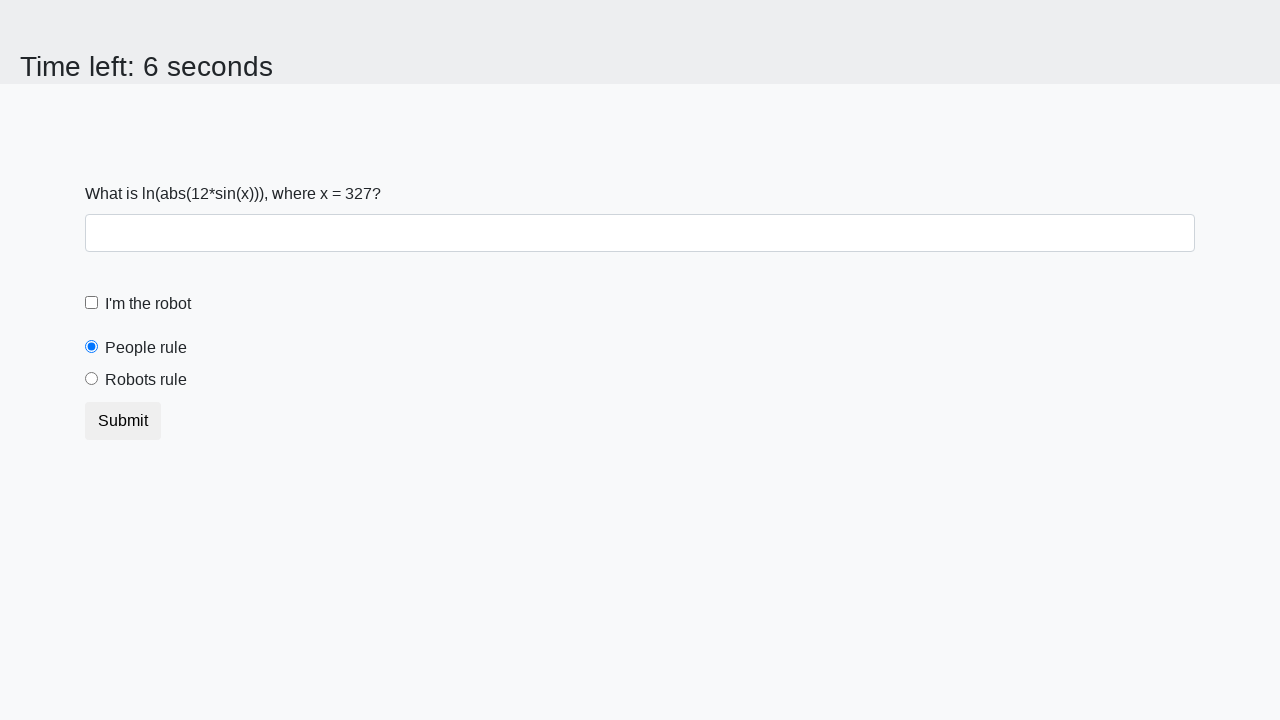

Filled answer field with calculated result on input[type="text"]
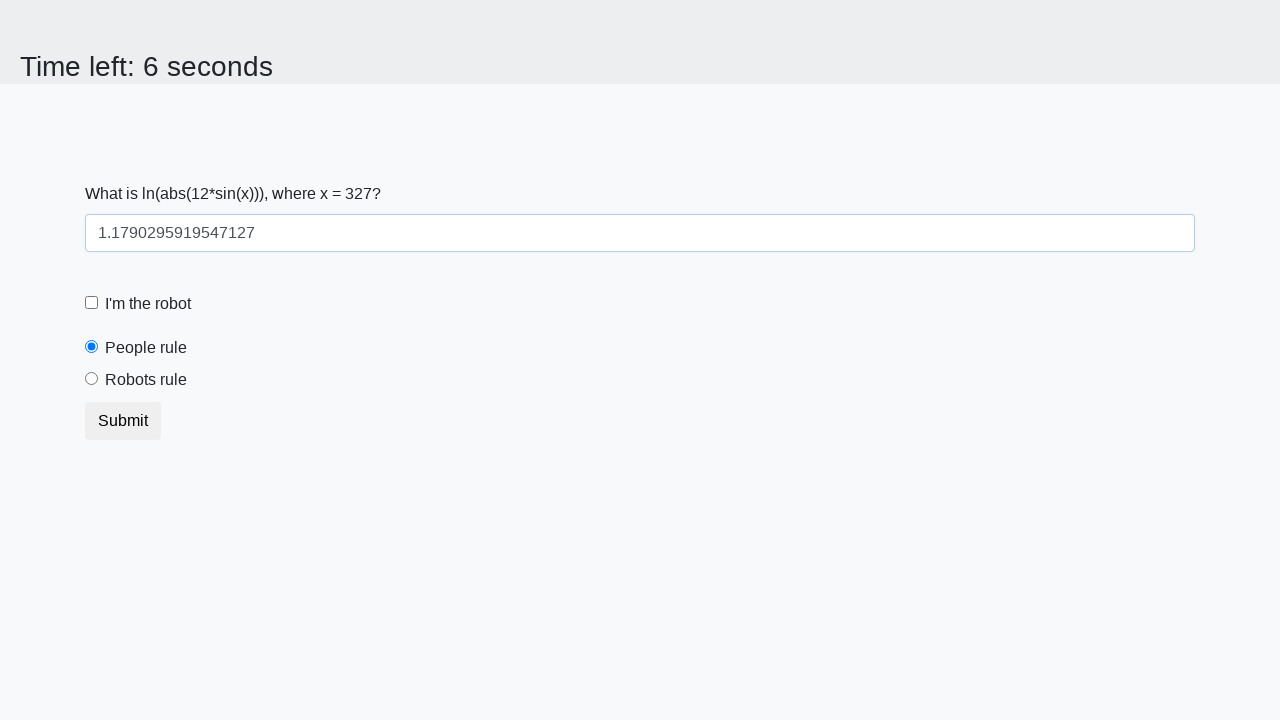

Clicked the robot checkbox at (92, 303) on #robotCheckbox
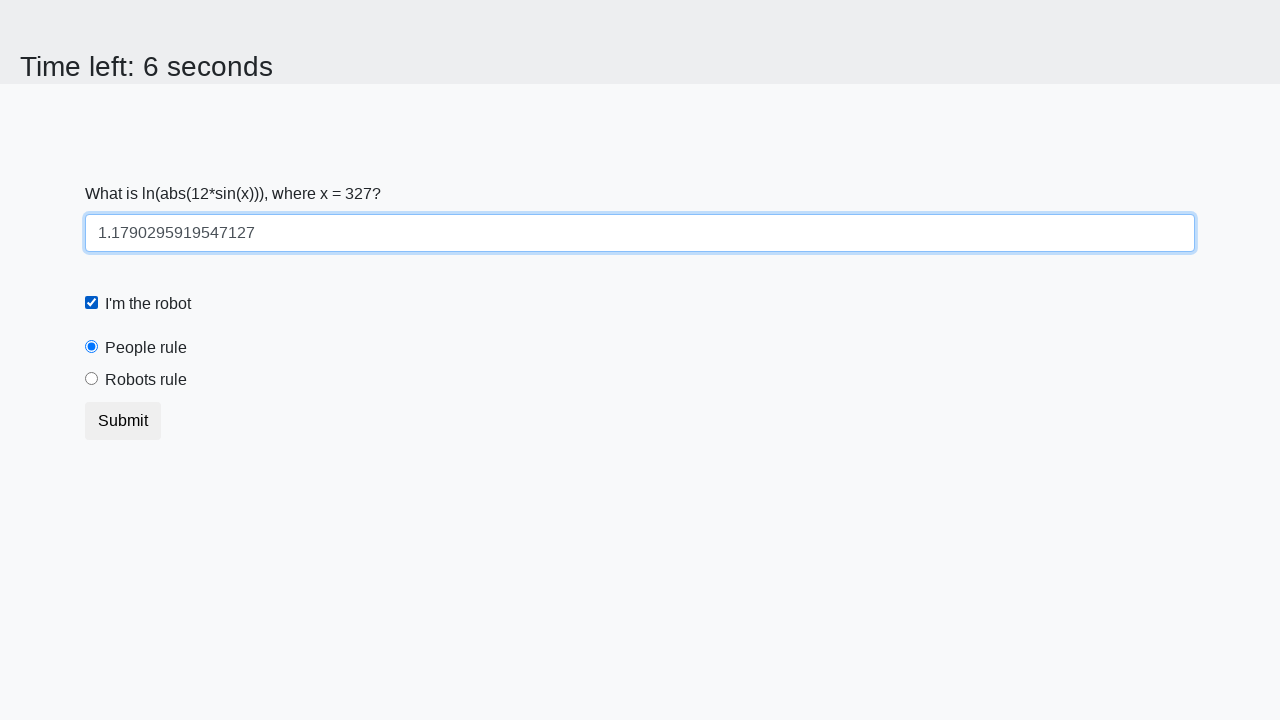

Selected the 'robots rule' radio button at (92, 379) on #robotsRule
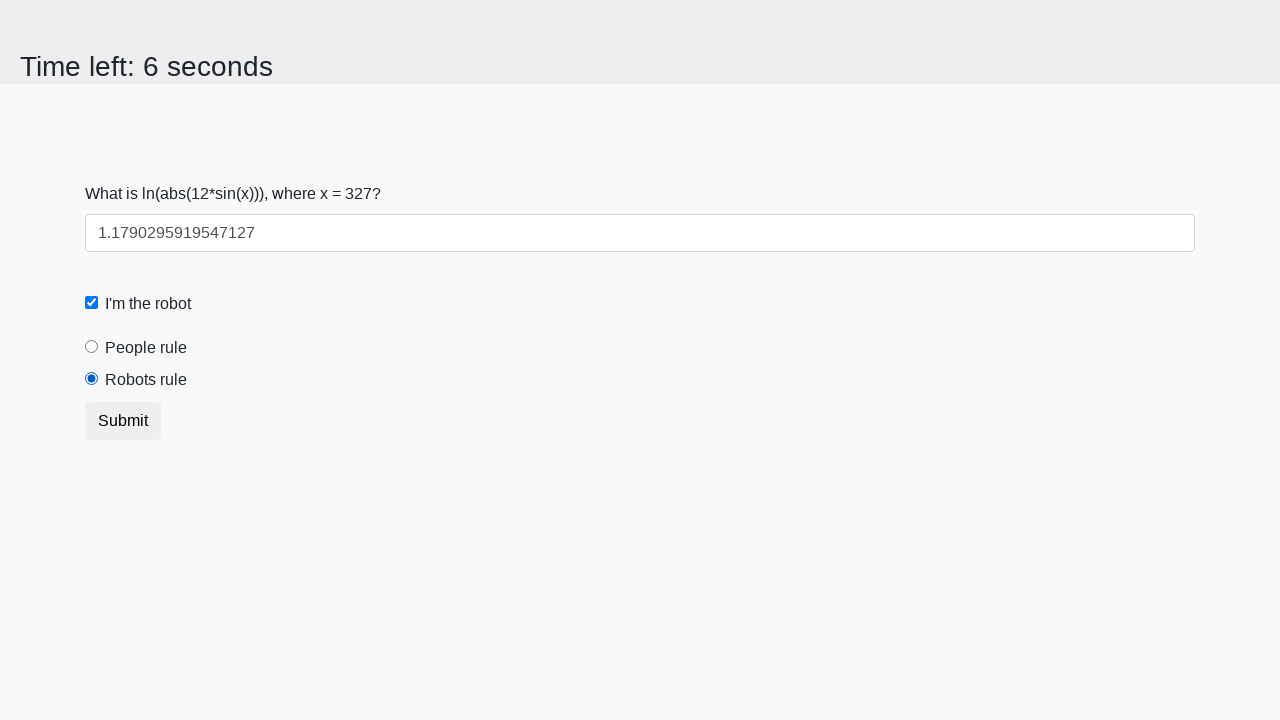

Clicked submit button to complete the form at (123, 421) on .btn
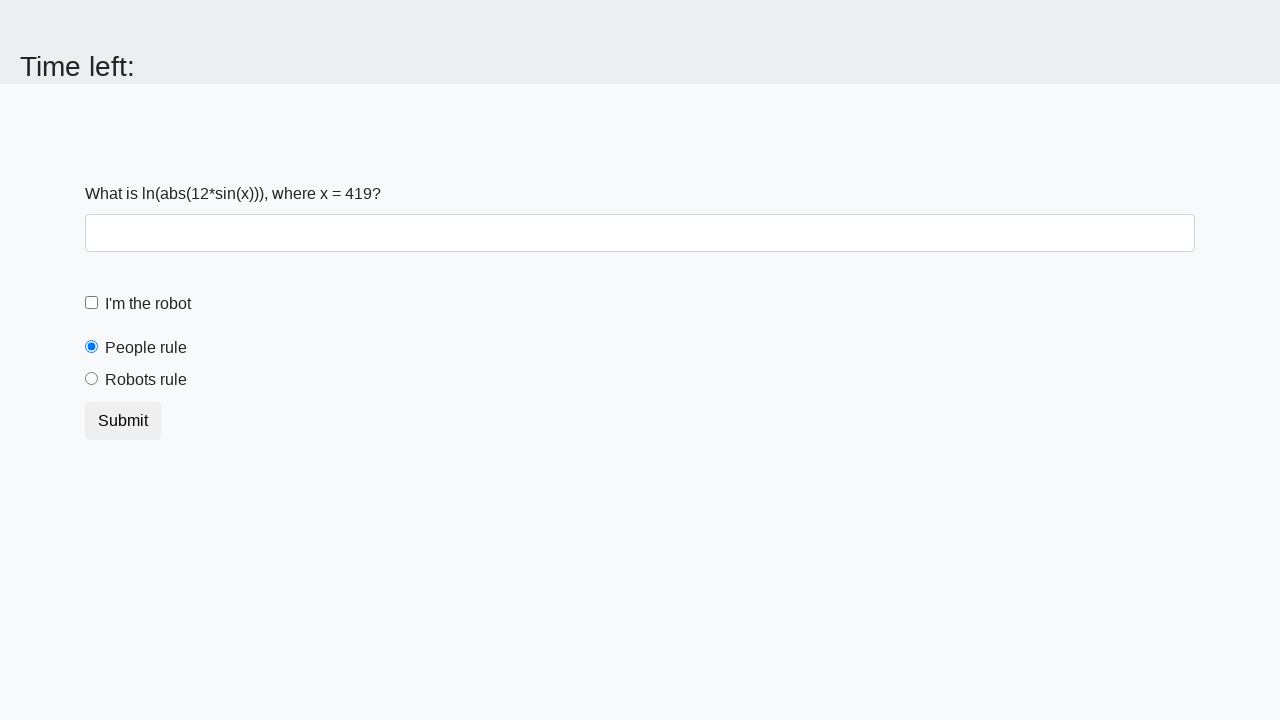

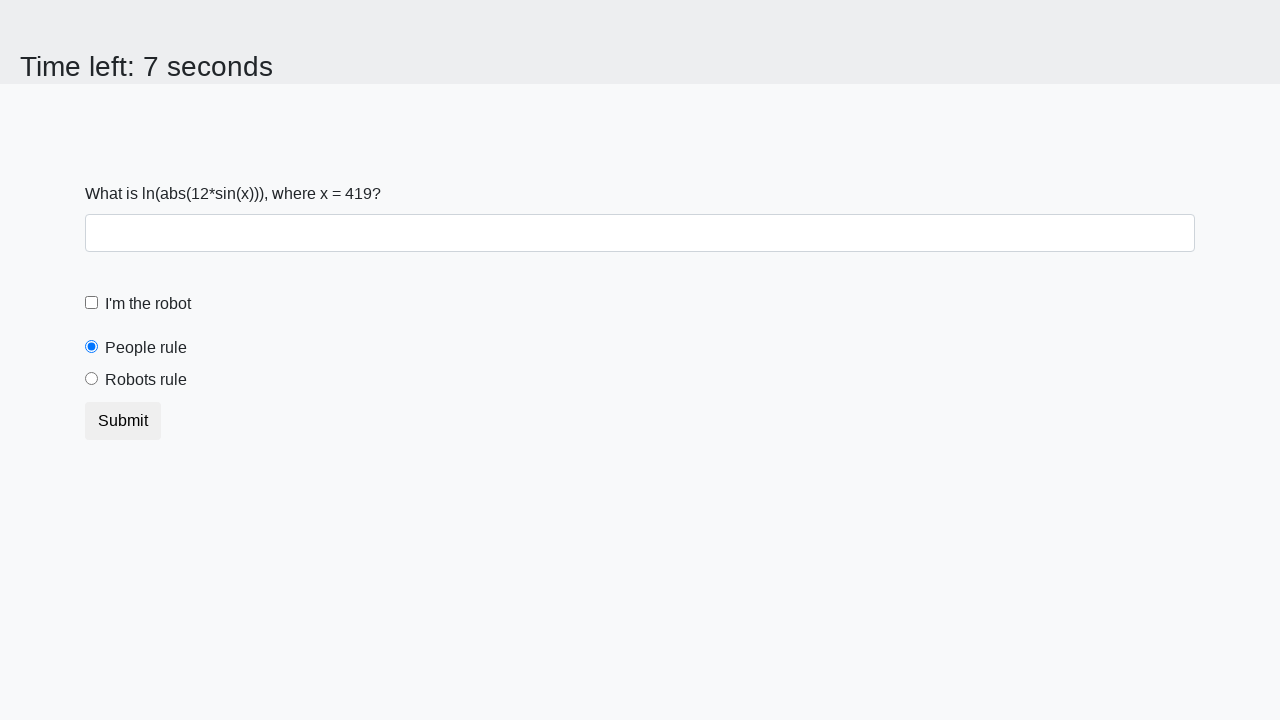